Performs multiple sequential analyses using the QGRS Mapper tool by submitting different genetic sequences and viewing results for each

Starting URL: https://bioinformatics.ramapo.edu/QGRS/analyze.php

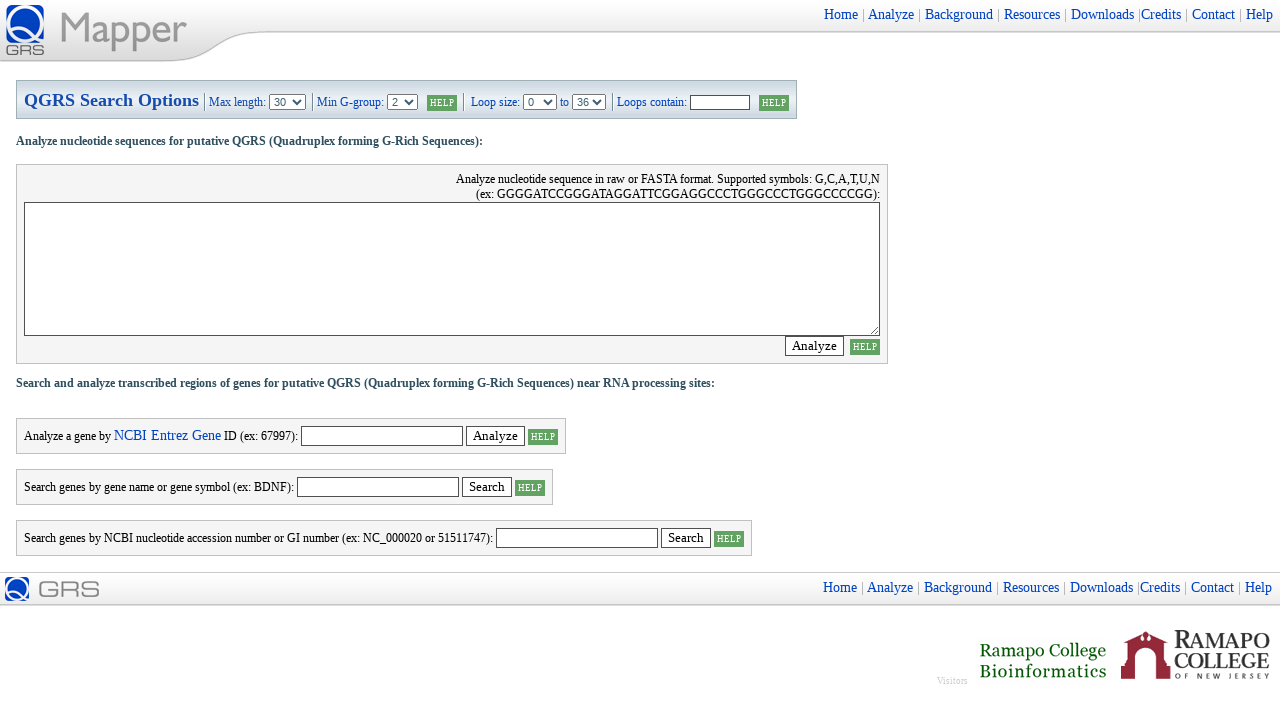

Selected maximum QGRS length of 45 on select[name='QGRSmax']
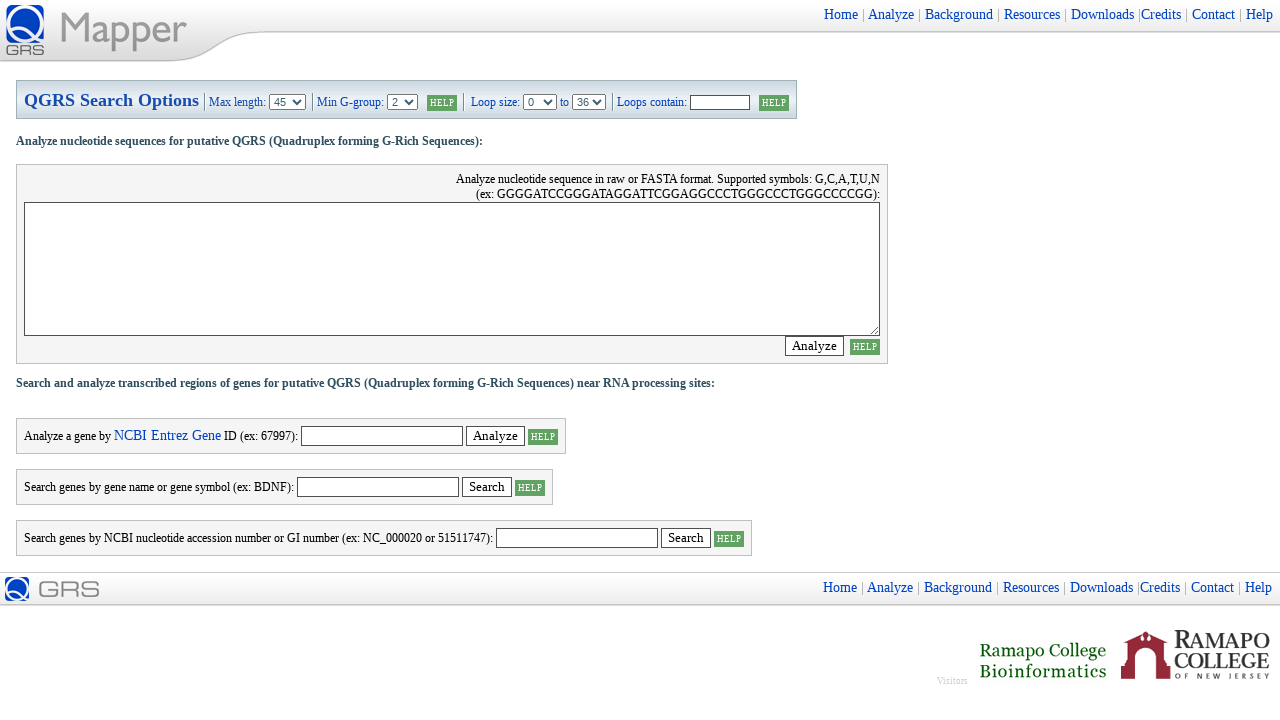

Cleared sequence textarea field on textarea[name='sequence']
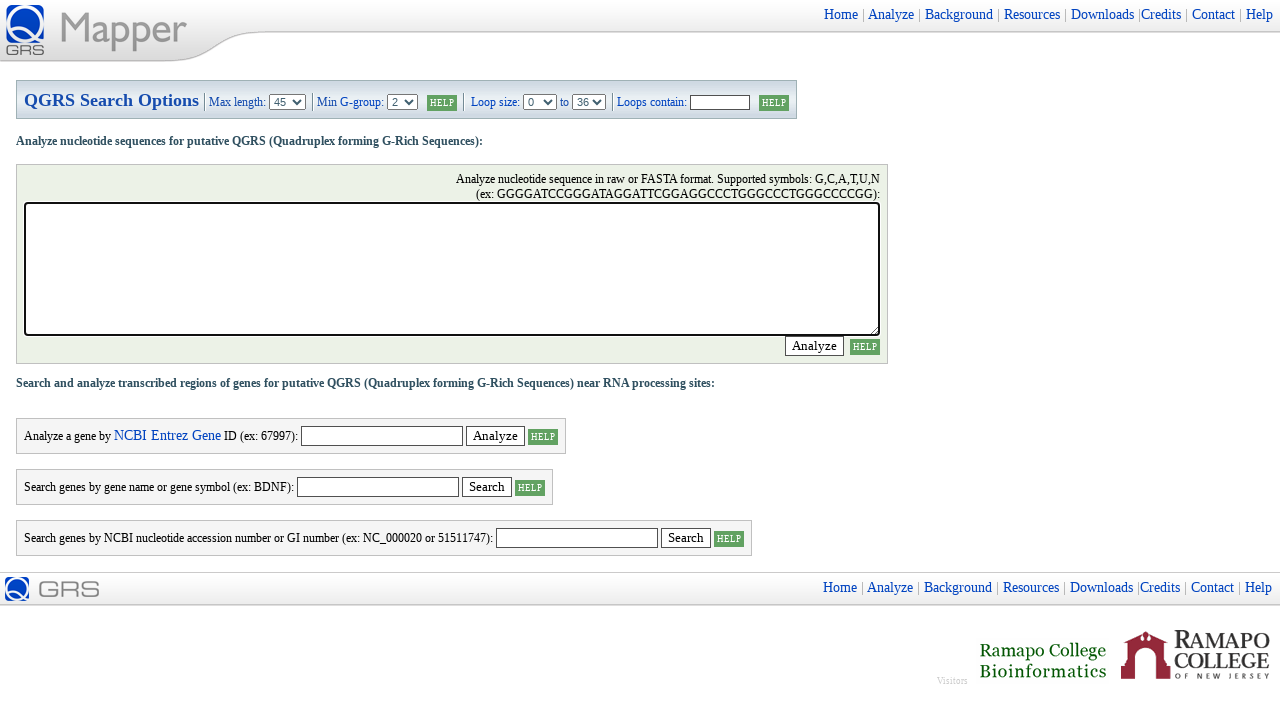

Filled sequence textarea with test sequence: ATGCGATCGTAGCTAGCTAGCGGGGCTAGC... on textarea[name='sequence']
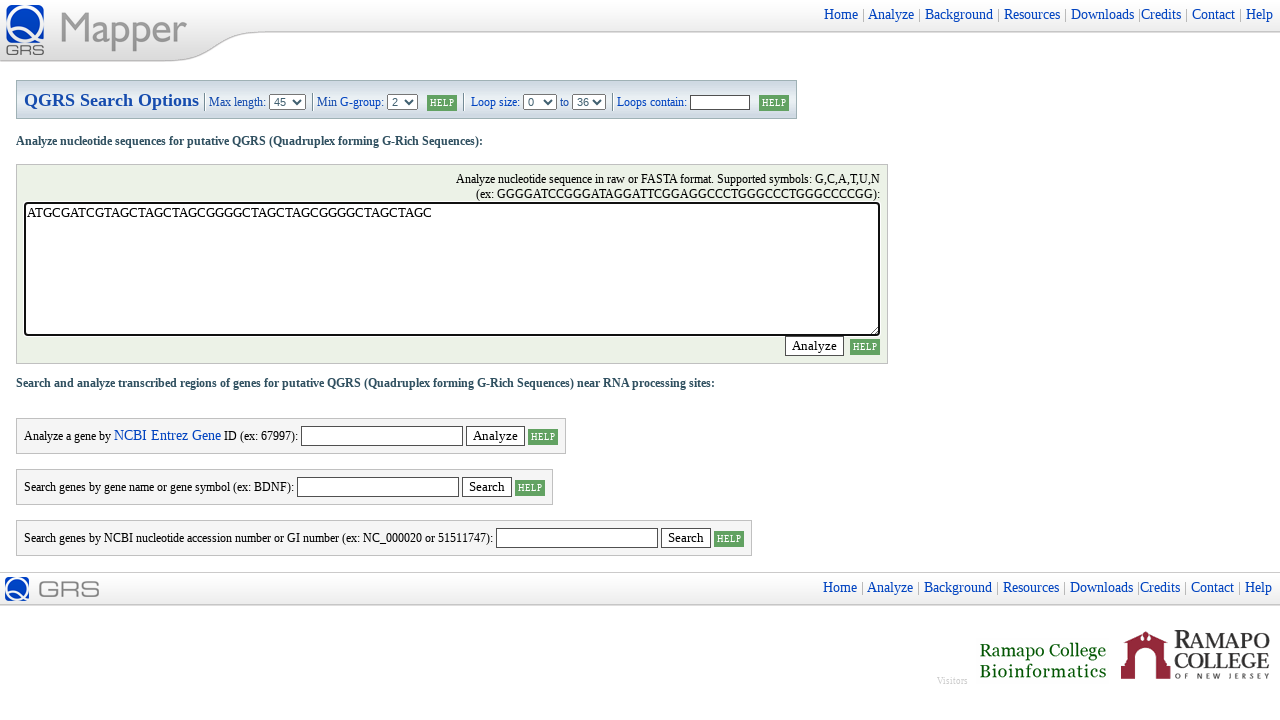

Clicked Analyze button to submit sequence at (814, 346) on input[value='Analyze']
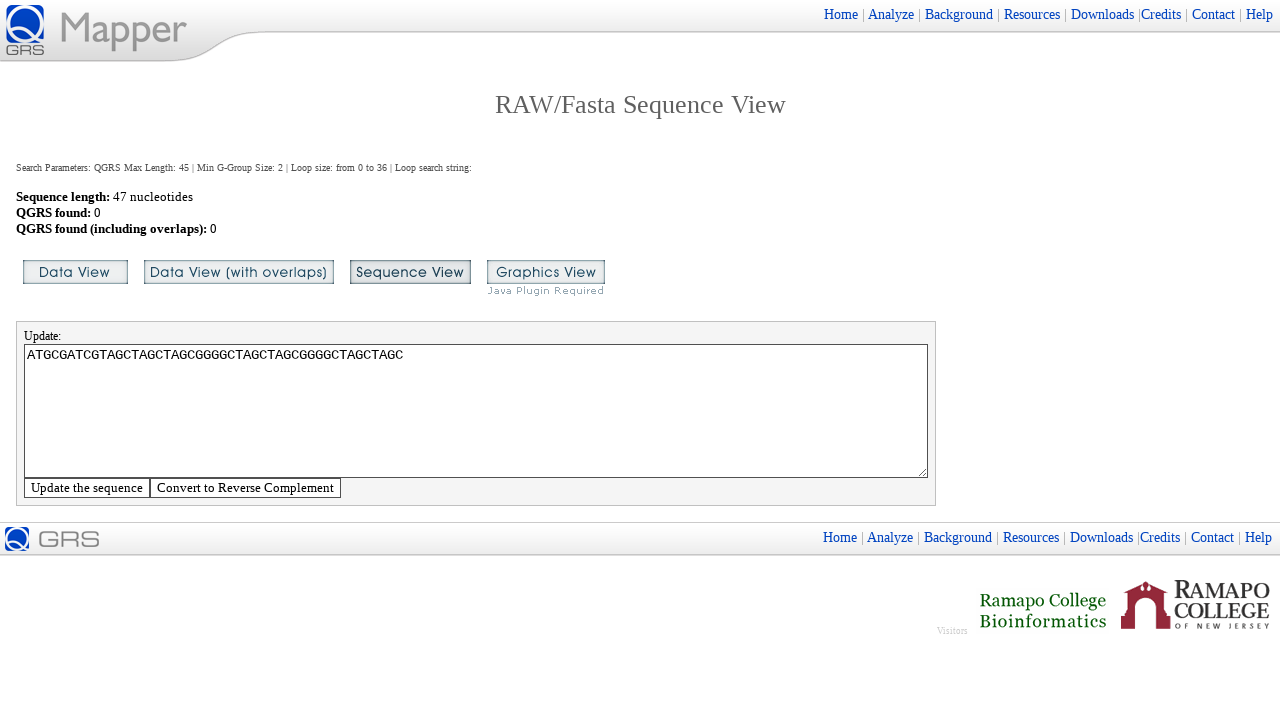

Data visualization image loaded
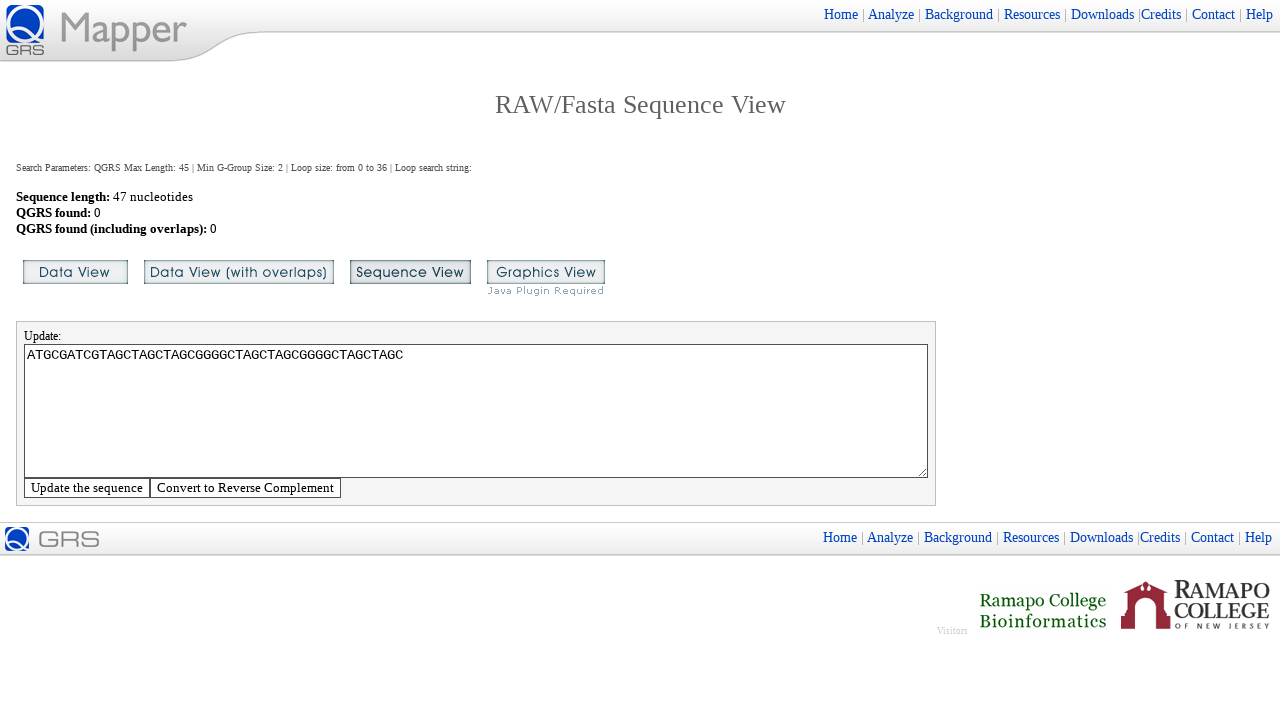

Clicked data visualization image to view results at (76, 272) on img[src='data.gif']
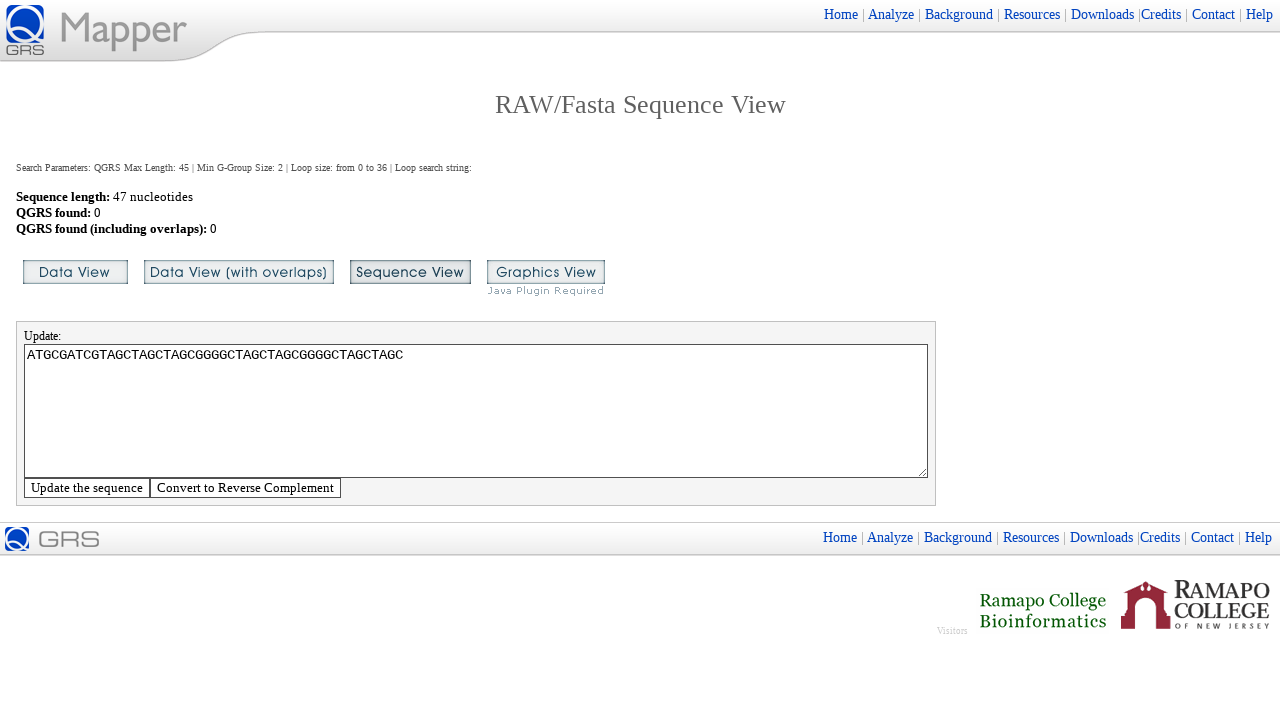

Waited 1 second for new tab to open
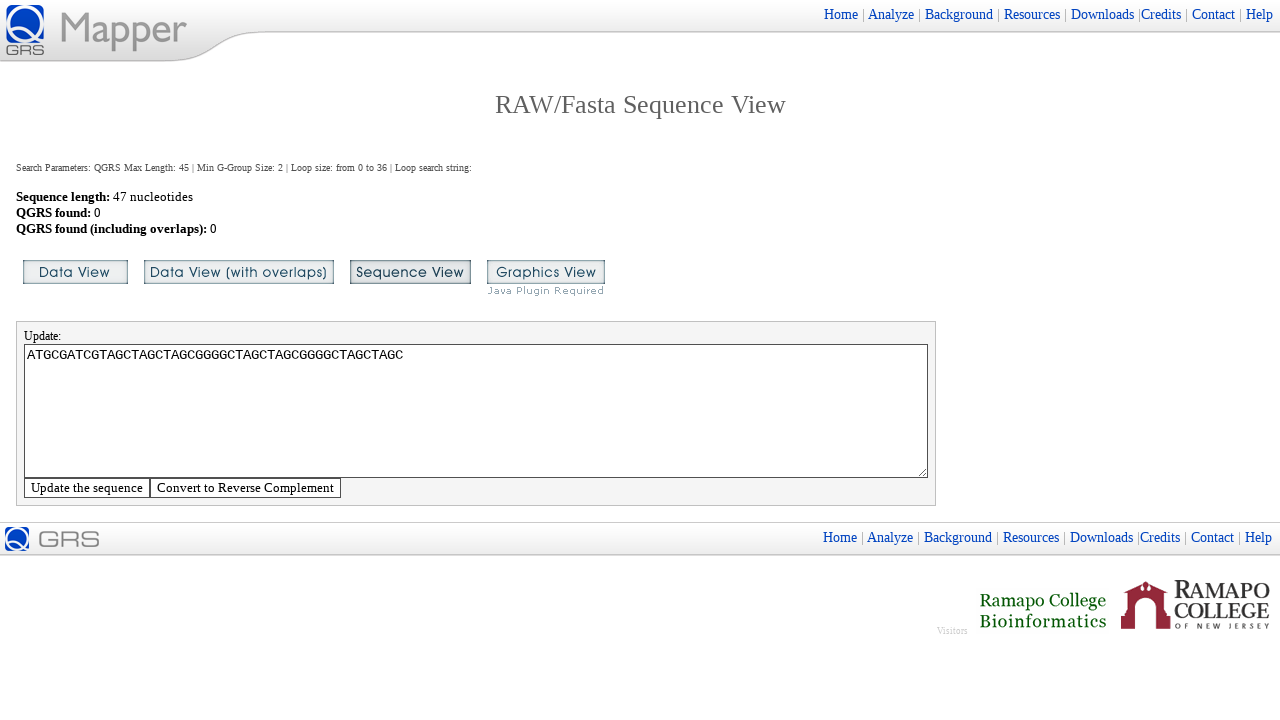

Results table loaded in new tab
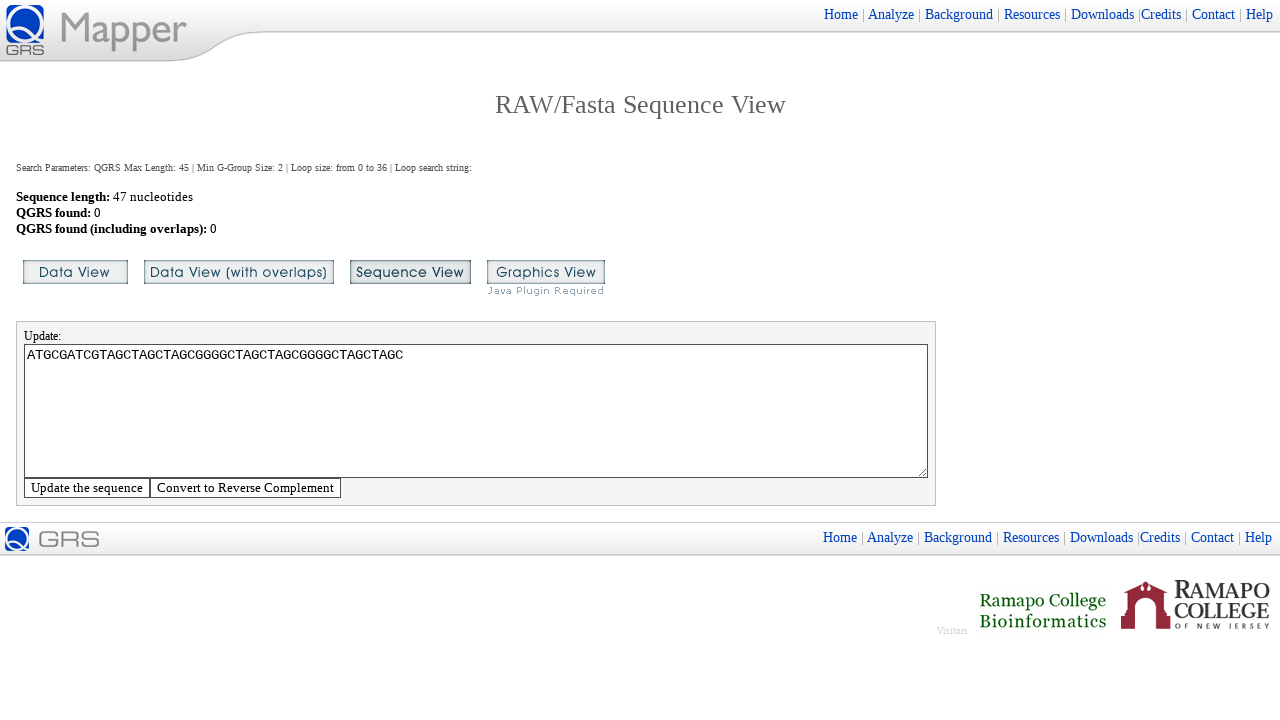

Closed results tab after viewing
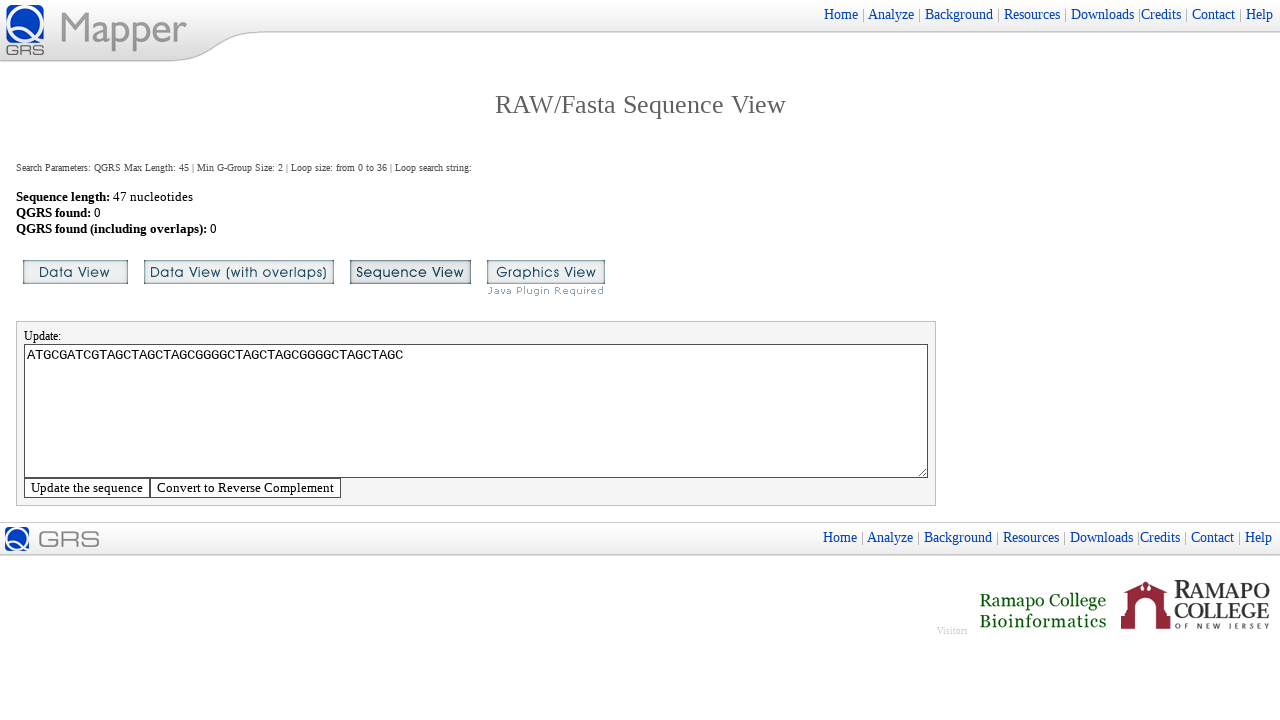

Brought first tab to front
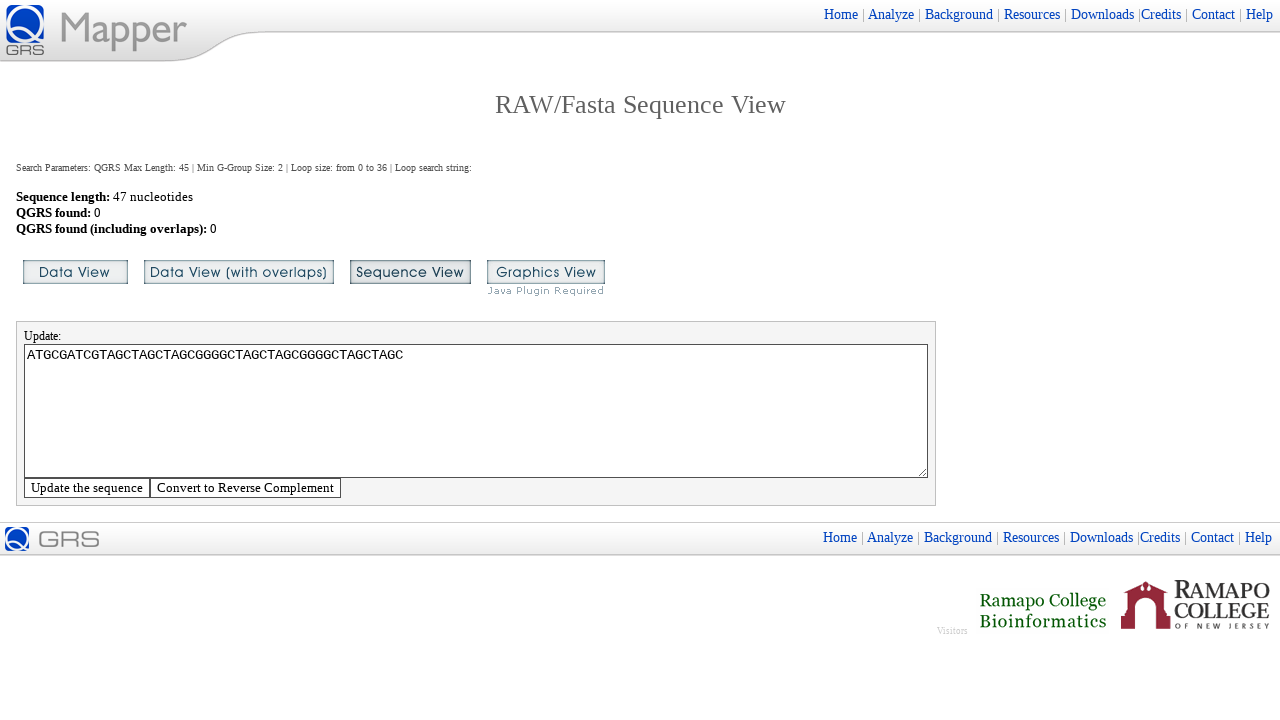

Clicked analyze.php link to return to analyze page at (891, 14) on a[href='analyze.php']
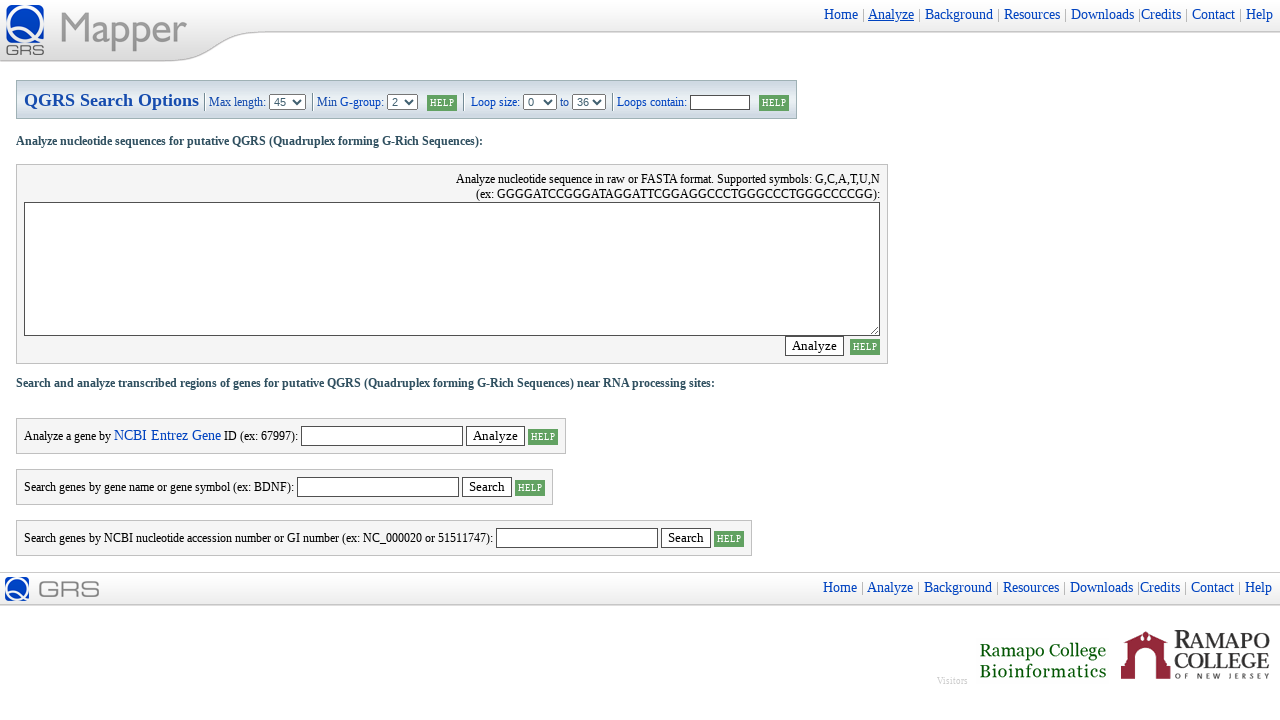

Waited 2 seconds for page to load
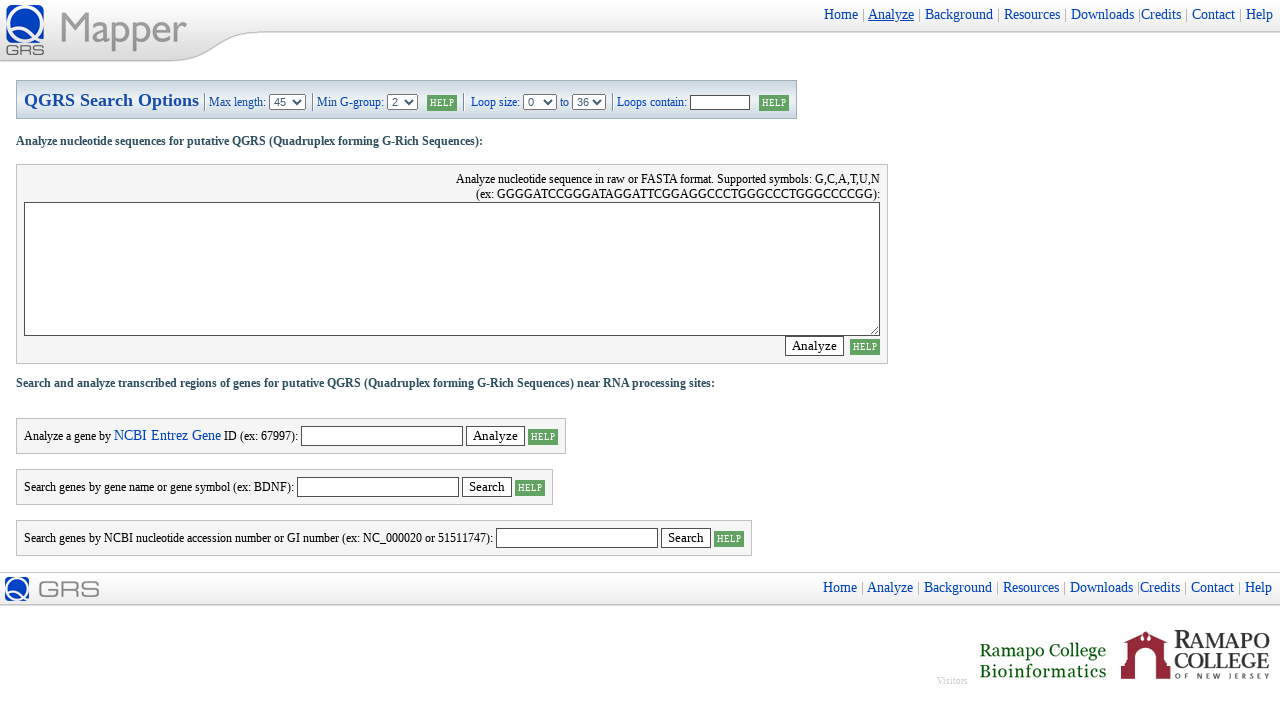

Cleared sequence textarea field on textarea[name='sequence']
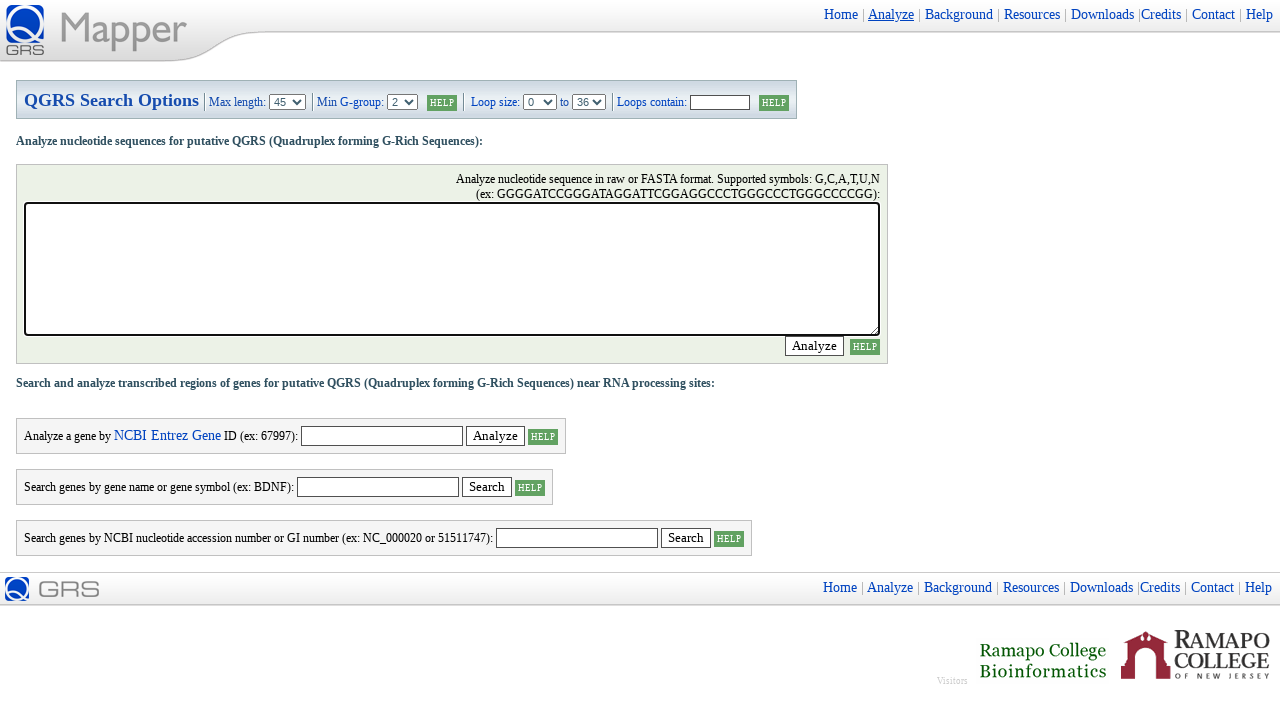

Filled sequence textarea with test sequence: GCTAGCTAGCGGGGATCGATCGATCGGGGA... on textarea[name='sequence']
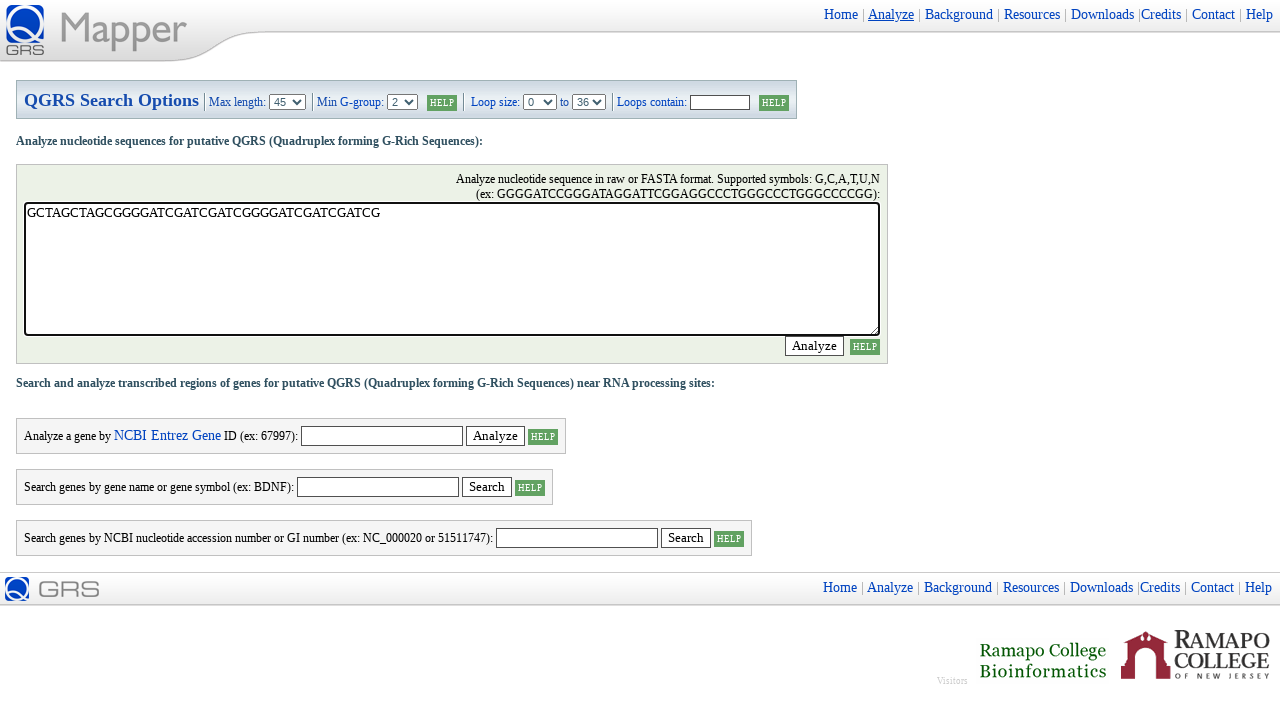

Clicked Analyze button to submit sequence at (814, 346) on input[value='Analyze']
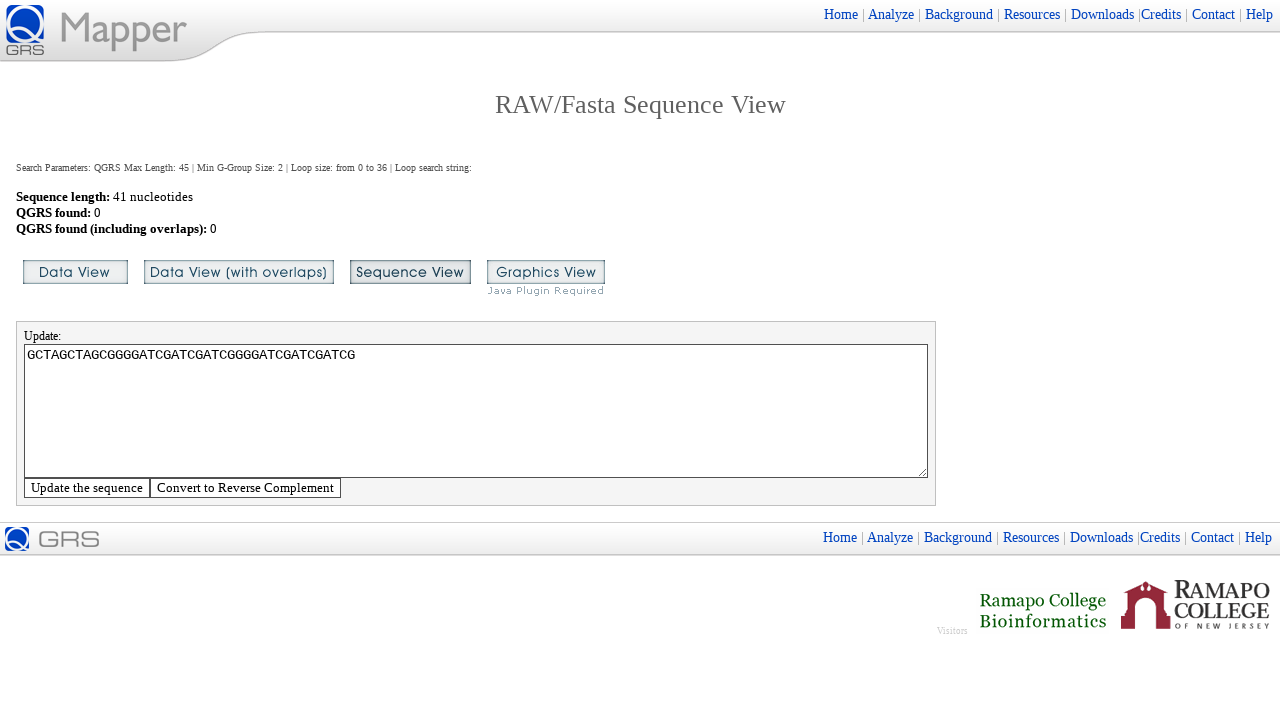

Data visualization image loaded
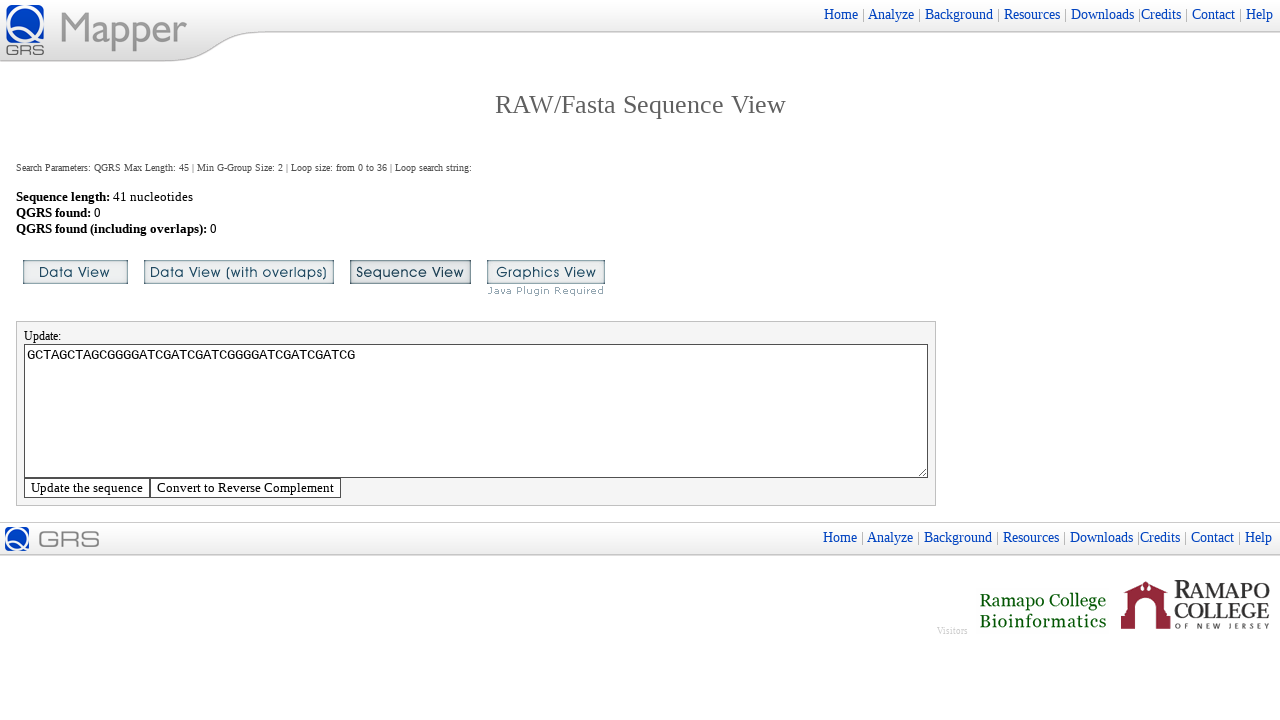

Clicked data visualization image to view results at (76, 272) on img[src='data.gif']
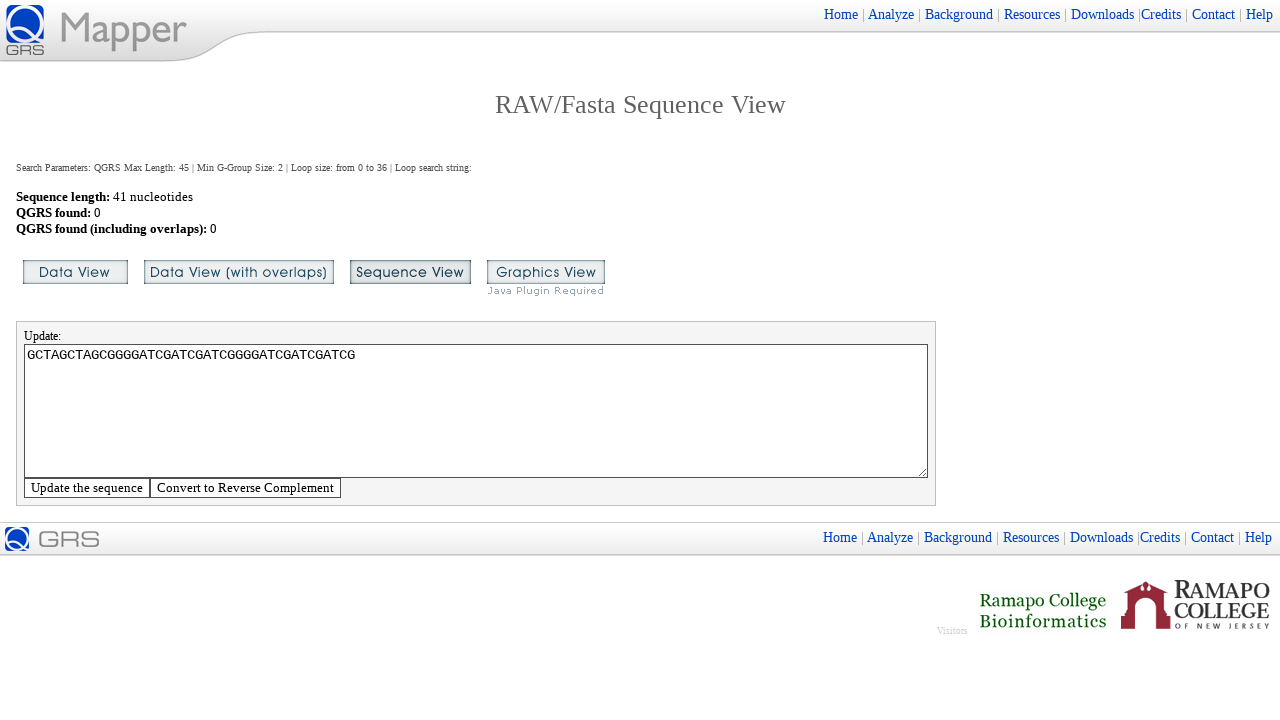

Waited 1 second for new tab to open
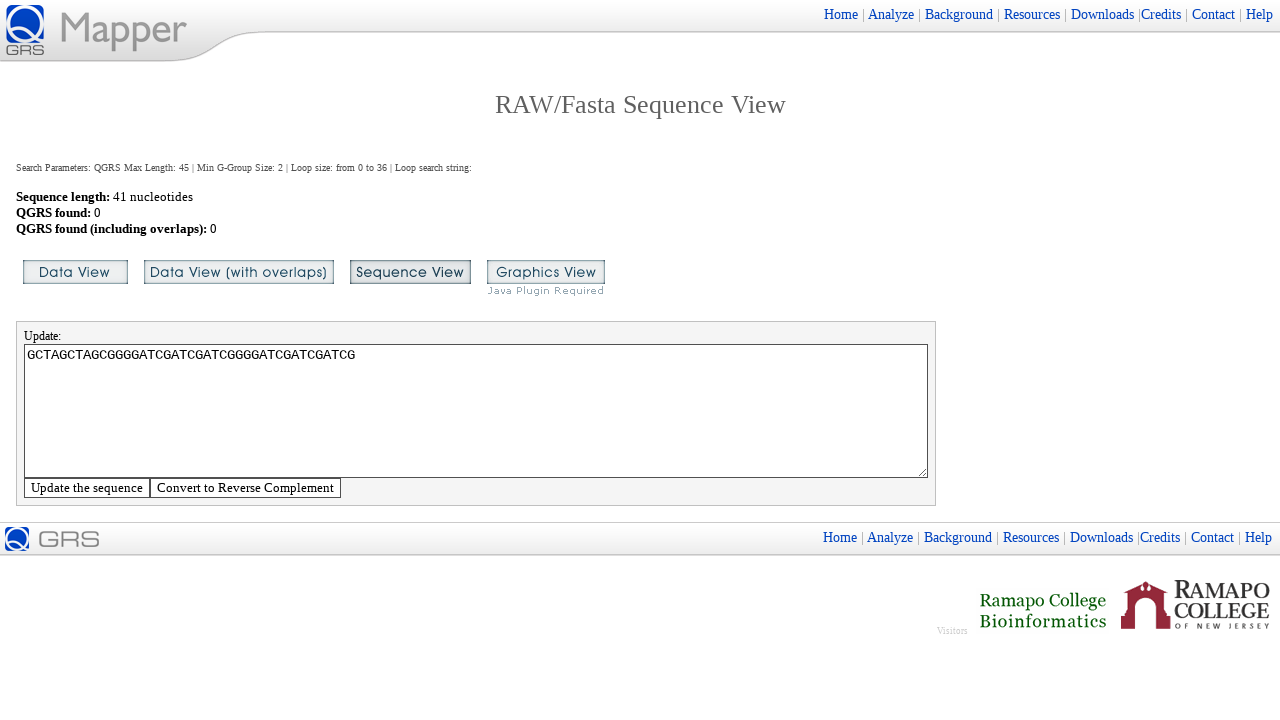

Results table loaded in new tab
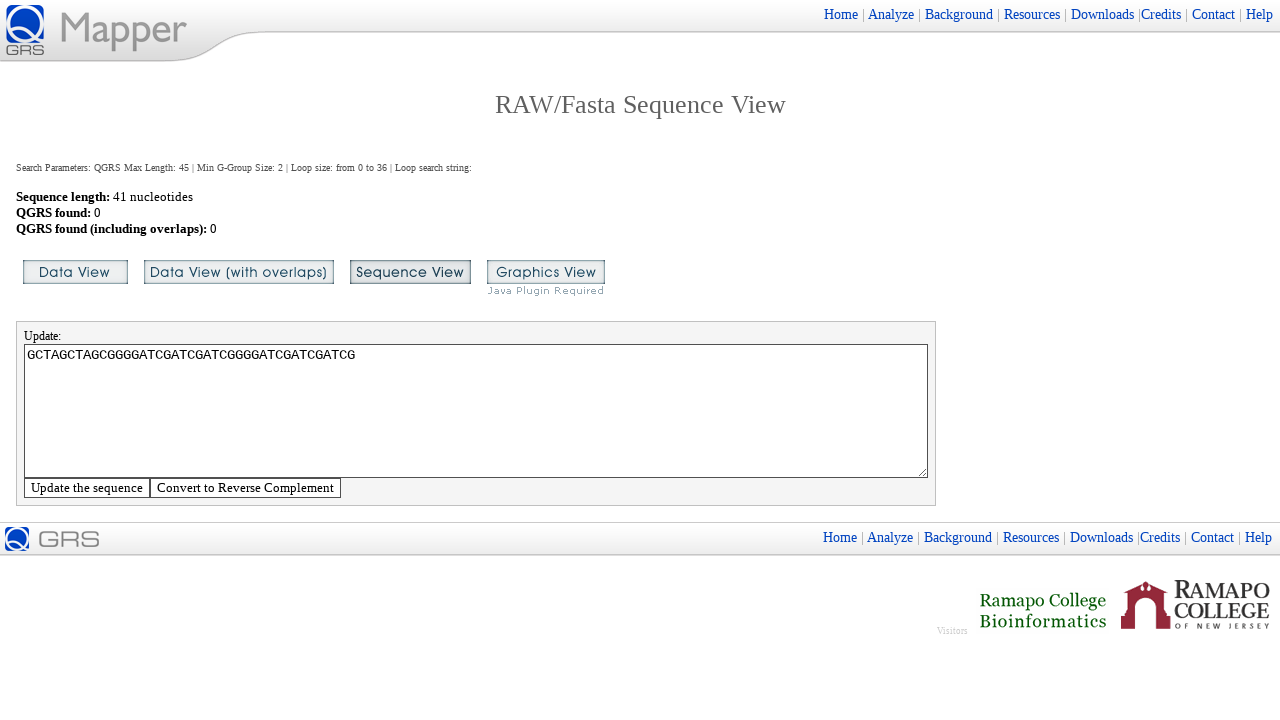

Closed results tab after viewing
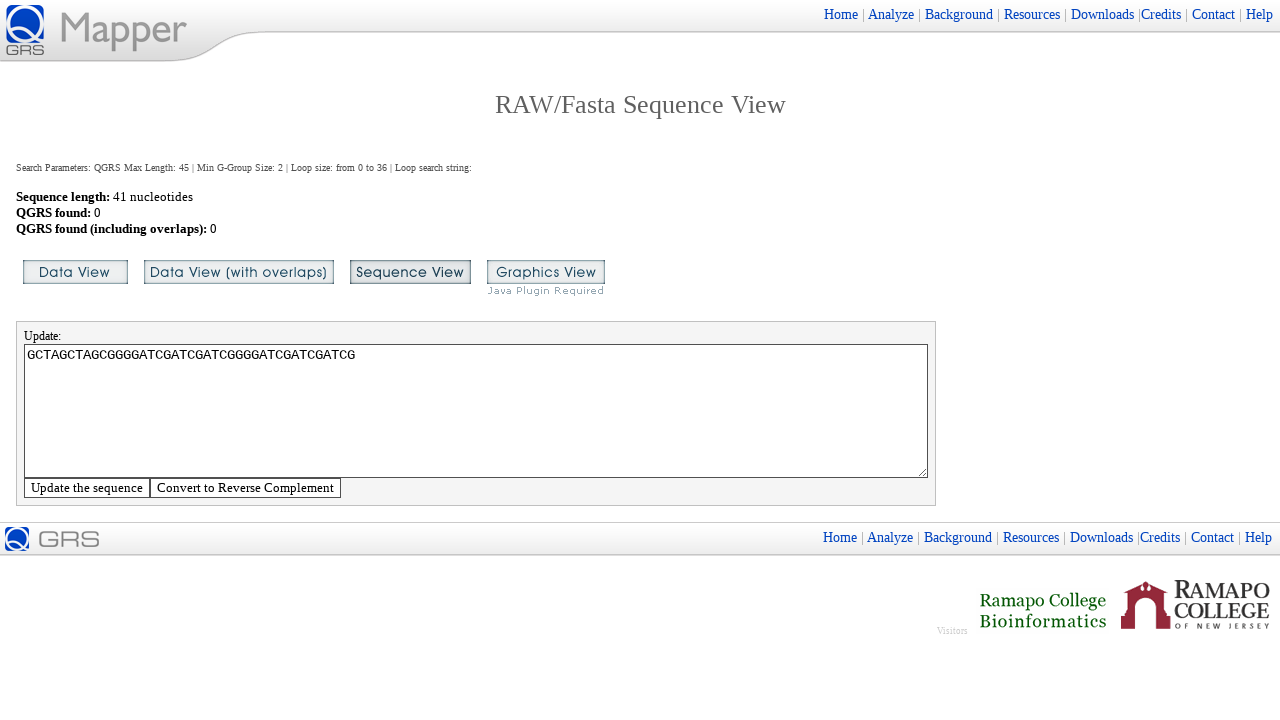

Brought first tab to front
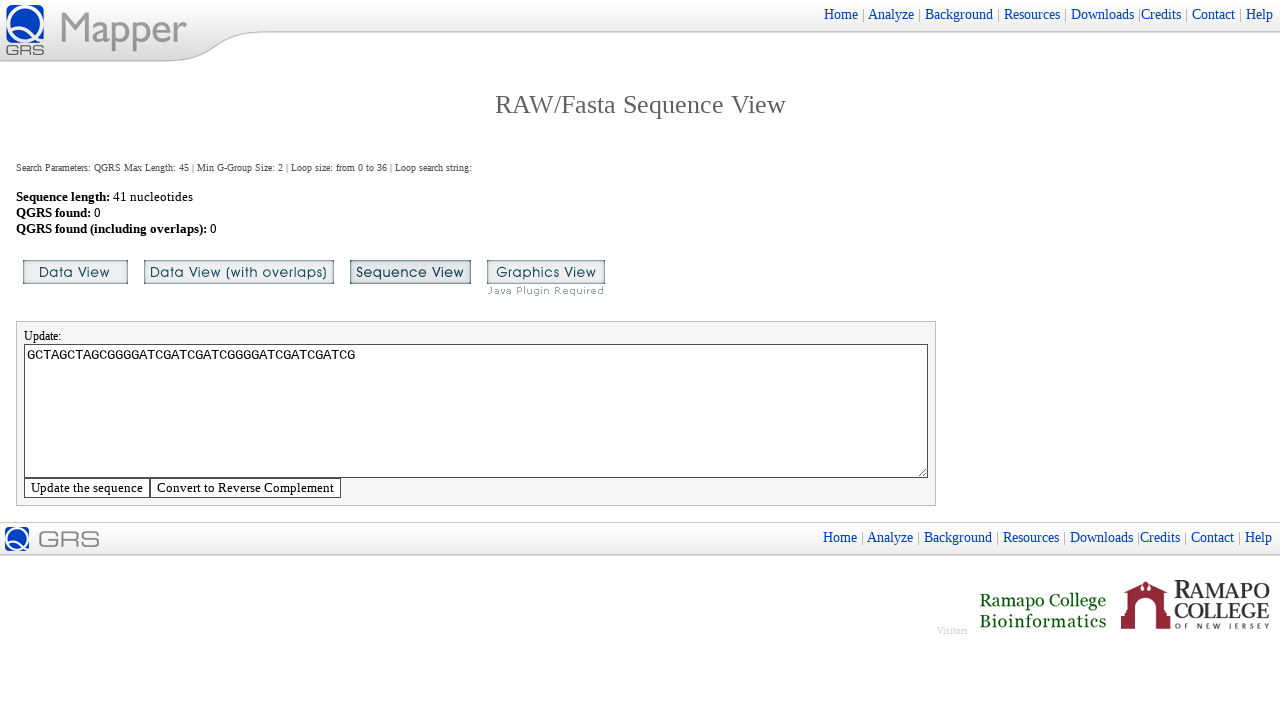

Clicked analyze.php link to return to analyze page at (891, 14) on a[href='analyze.php']
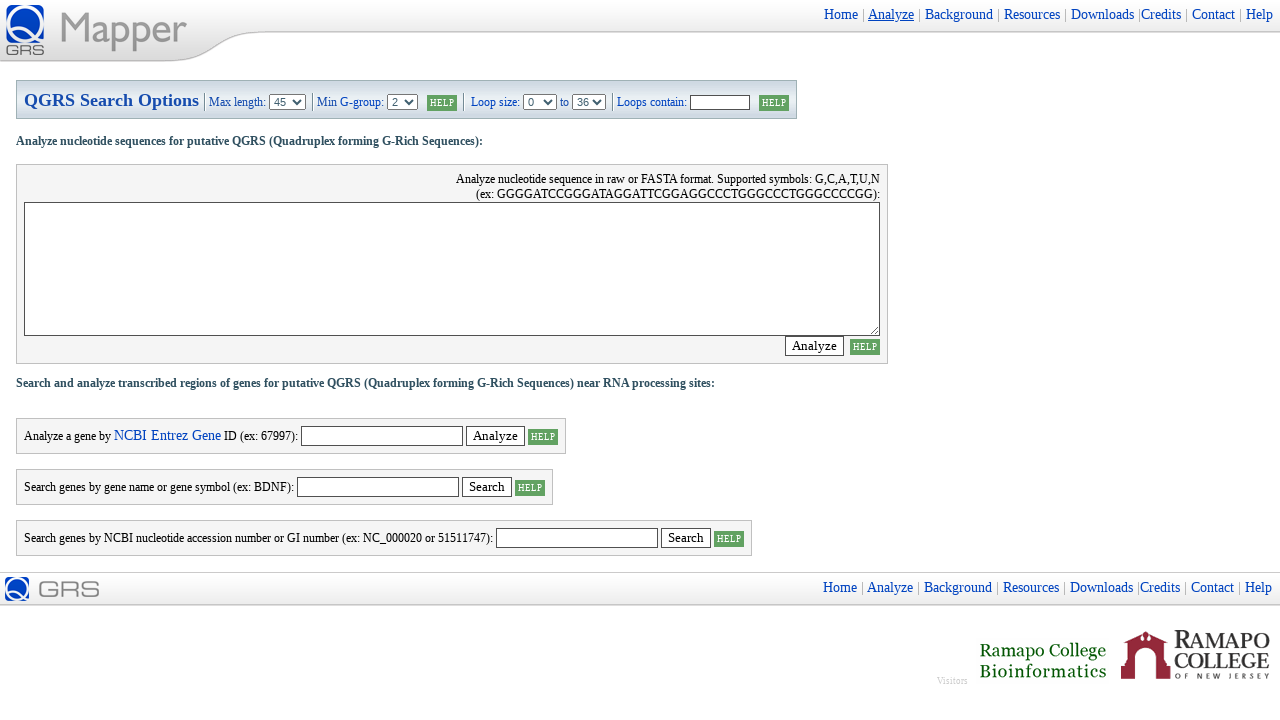

Waited 2 seconds for page to load
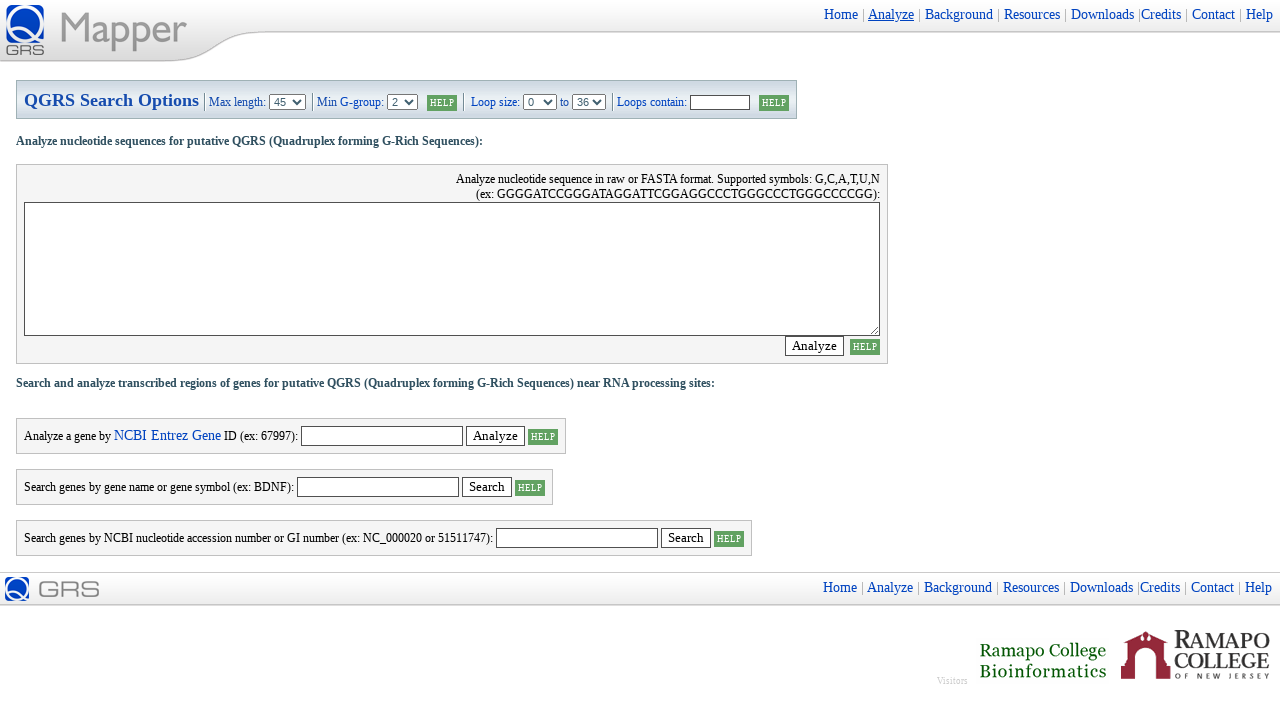

Cleared sequence textarea field on textarea[name='sequence']
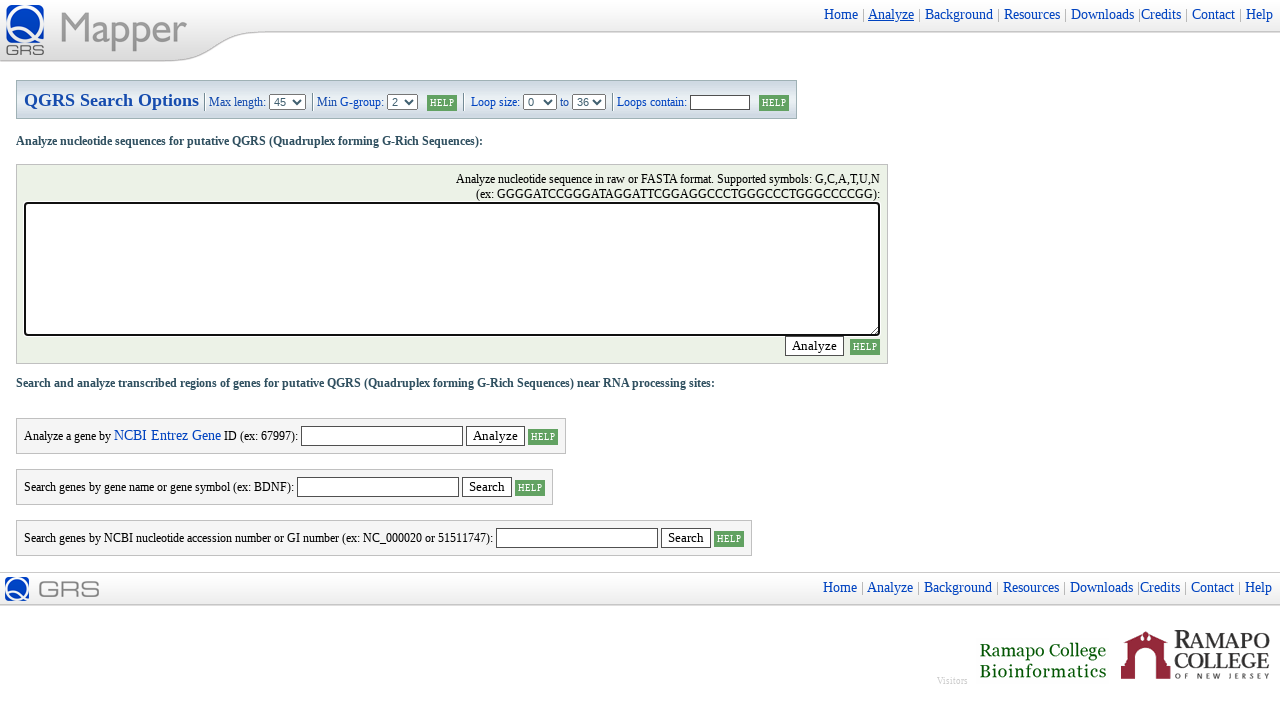

Filled sequence textarea with test sequence: TTTTGGGGTTTTGGGGTTTTGGGGTTTT... on textarea[name='sequence']
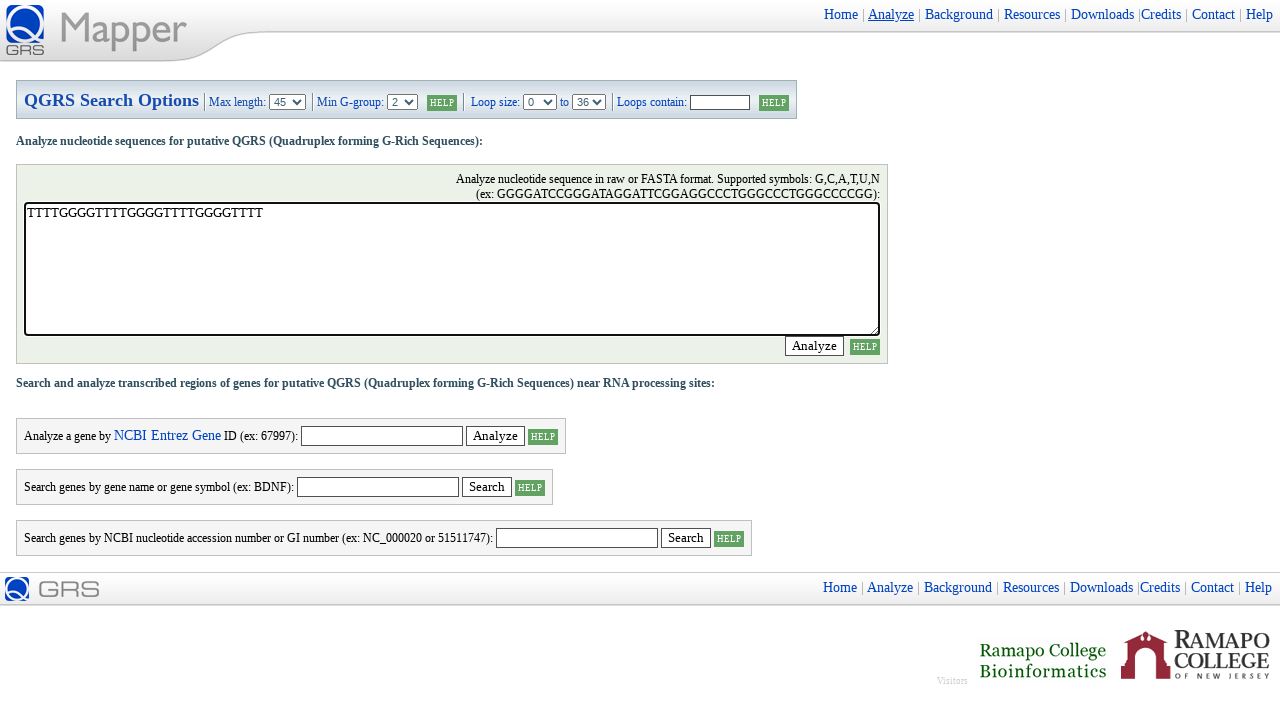

Clicked Analyze button to submit sequence at (814, 346) on input[value='Analyze']
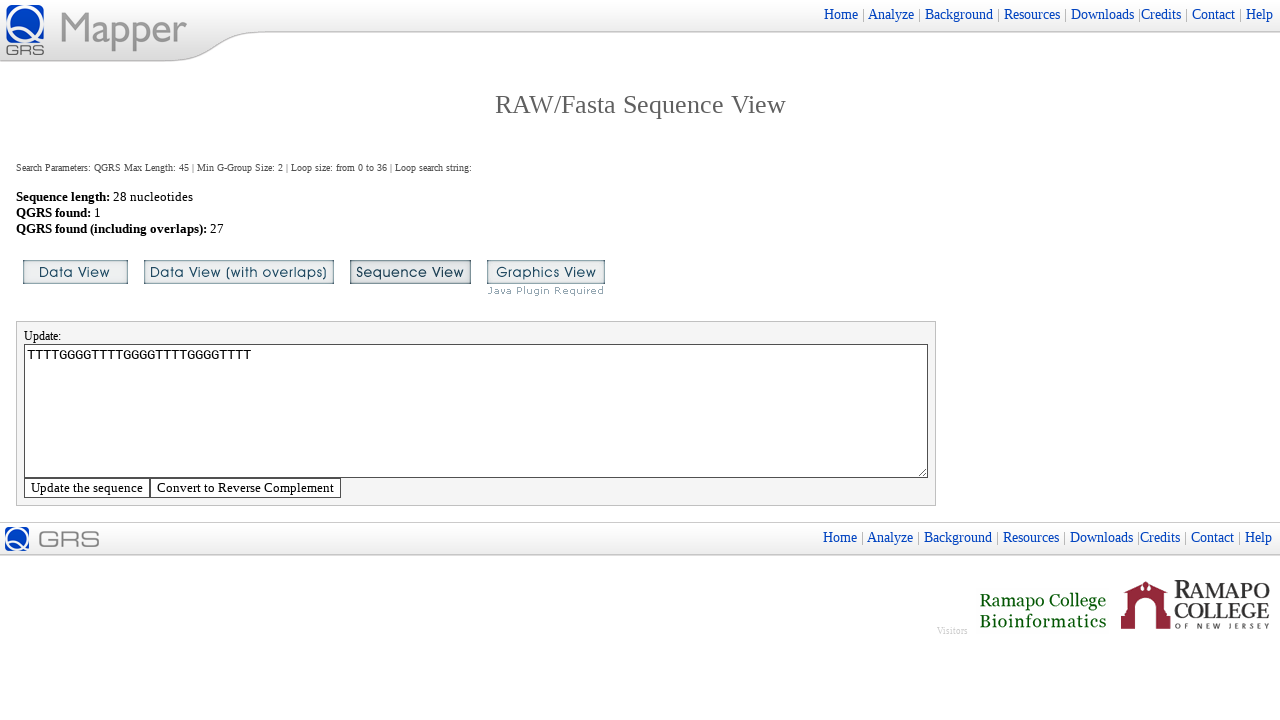

Data visualization image loaded
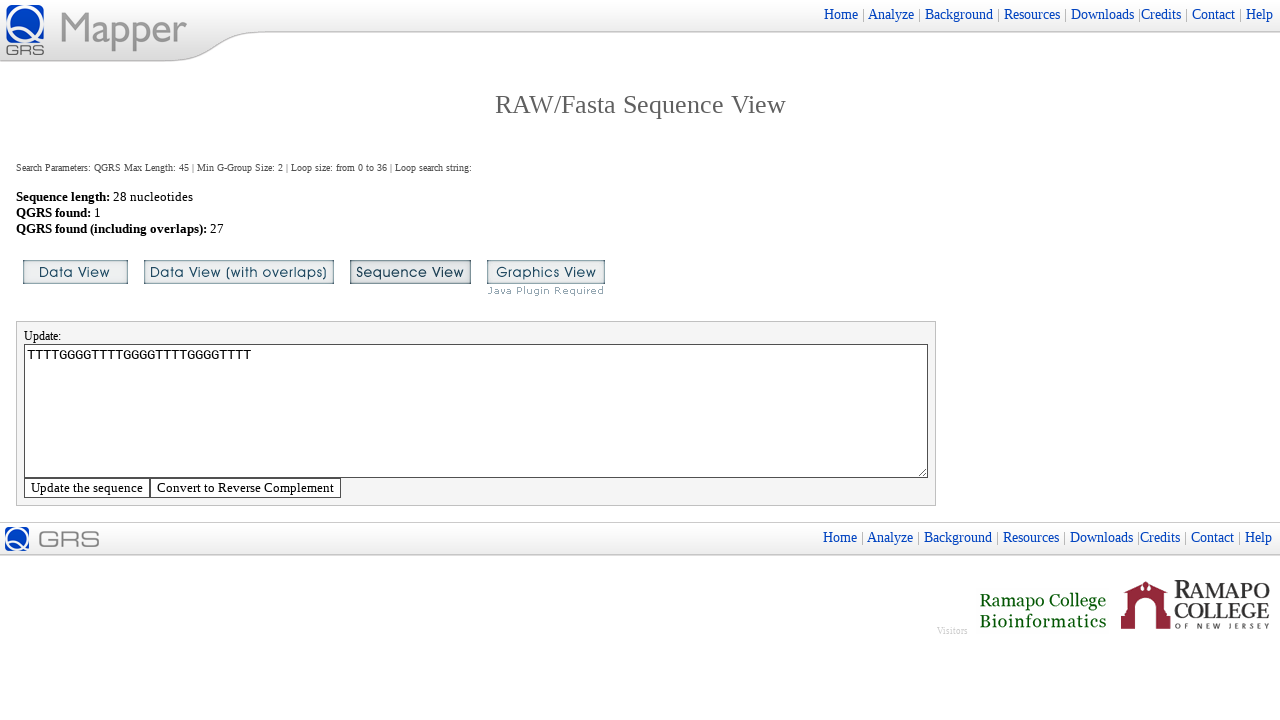

Clicked data visualization image to view results at (76, 272) on img[src='data.gif']
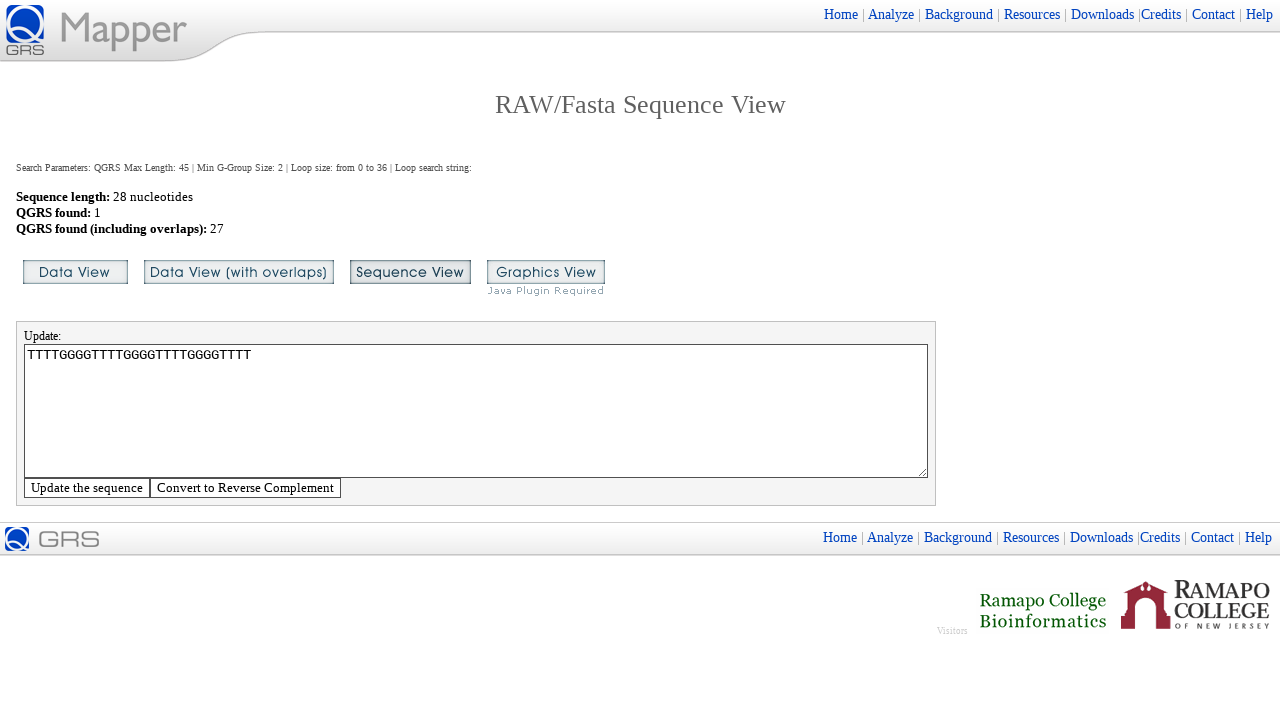

Waited 1 second for new tab to open
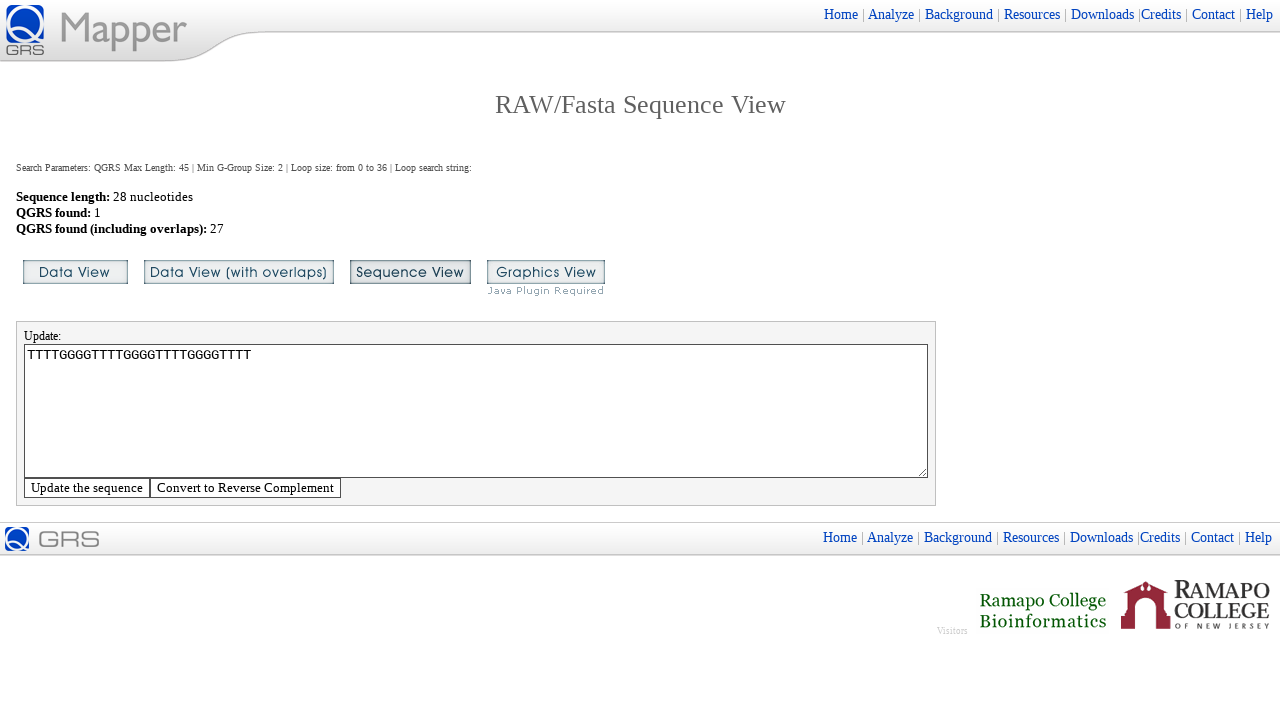

Results table loaded in new tab
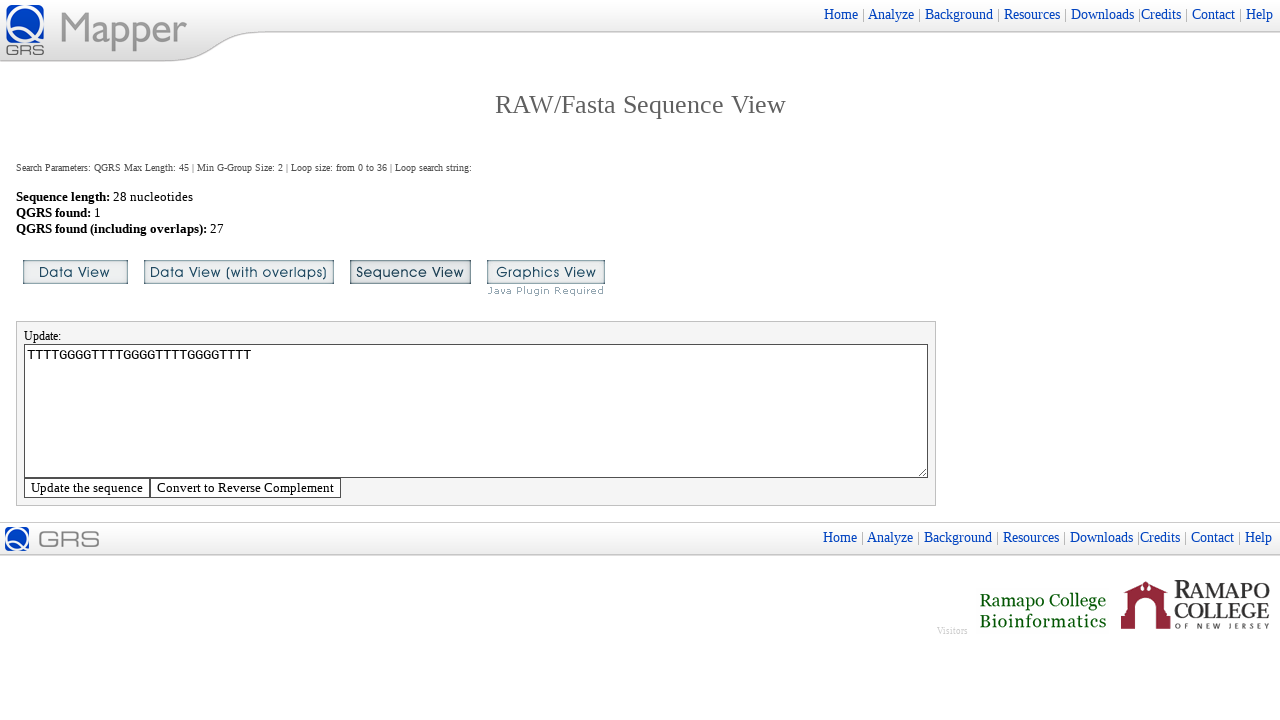

Closed results tab after viewing
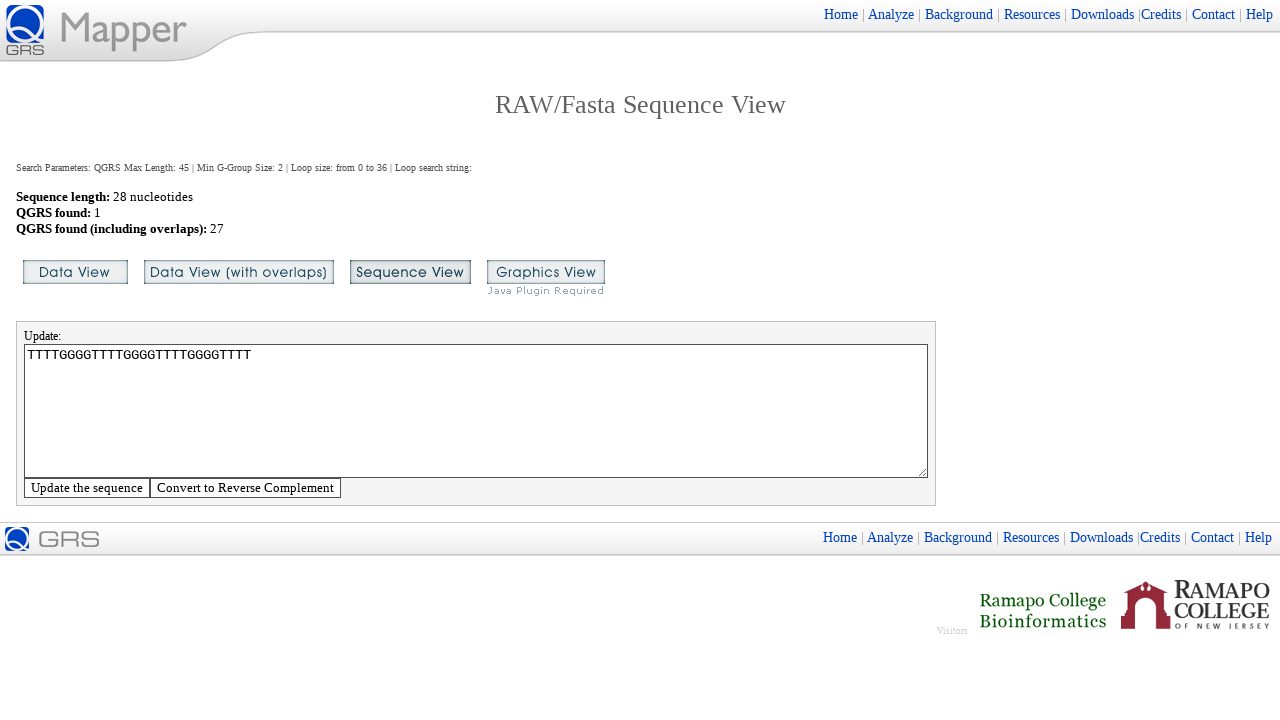

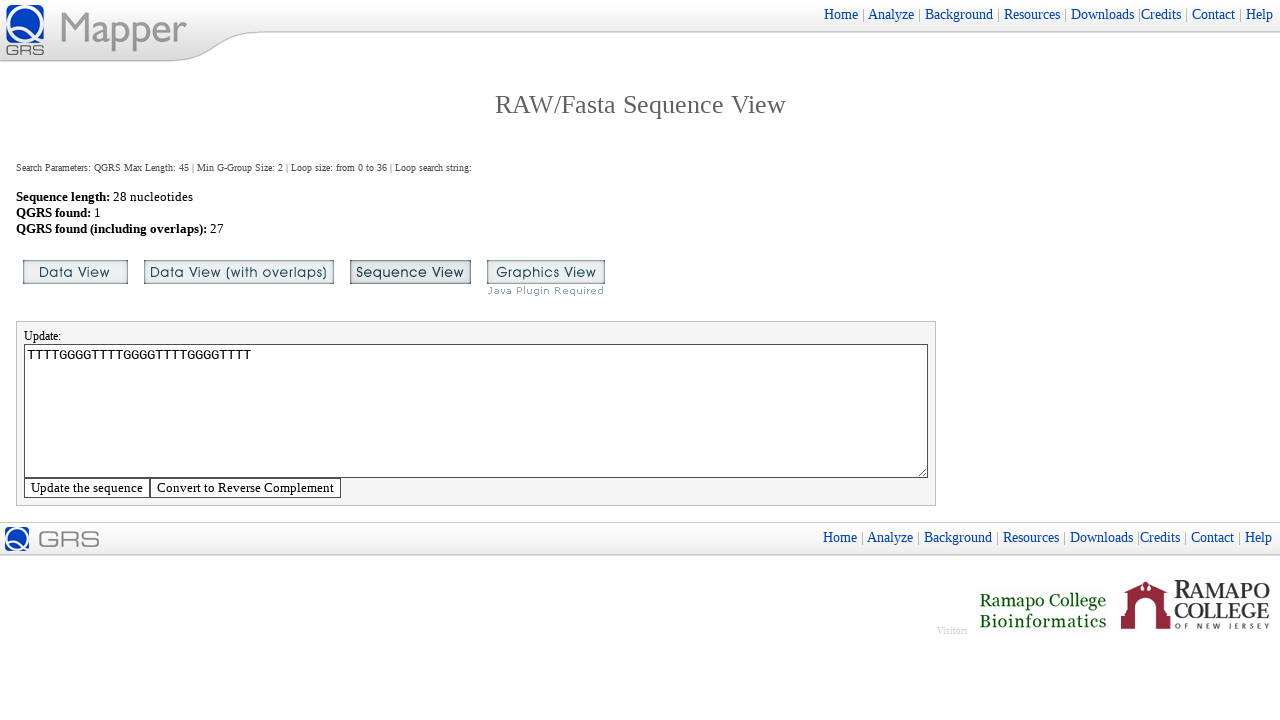